Tests marking individual todo items as complete by checking their checkboxes

Starting URL: https://demo.playwright.dev/todomvc

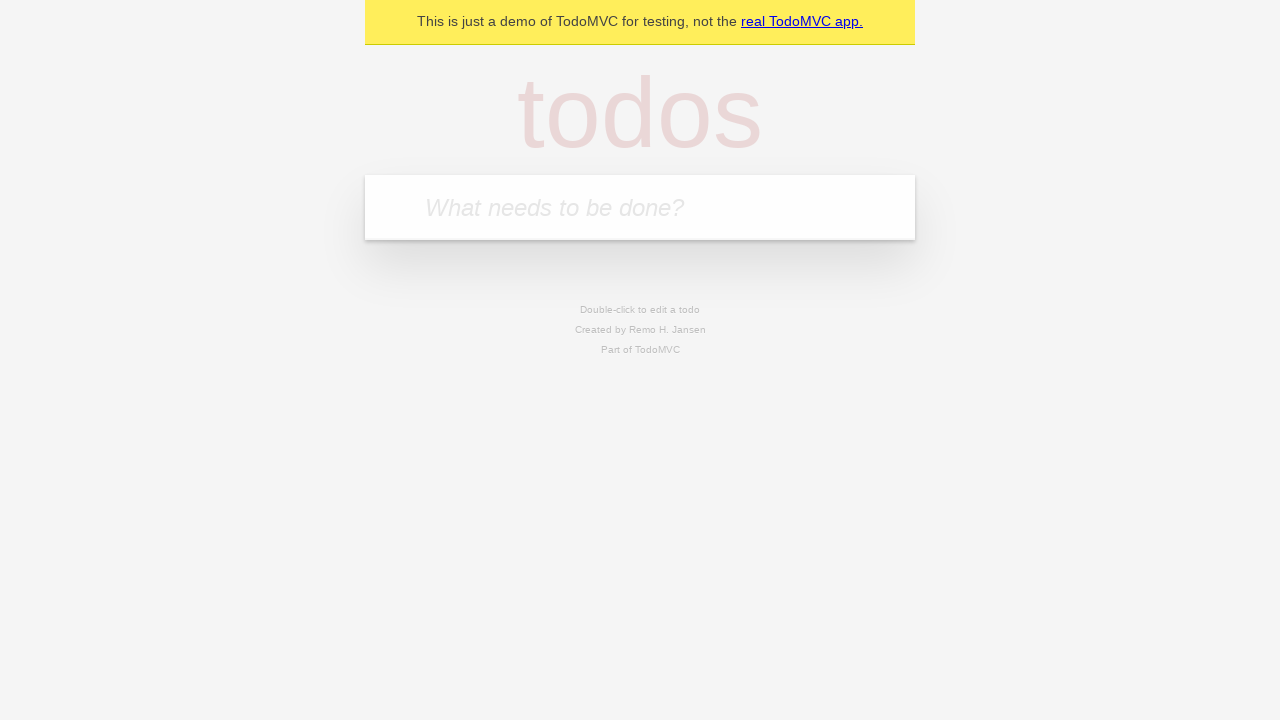

Filled todo input with 'buy some cheese' on internal:attr=[placeholder="What needs to be done?"i]
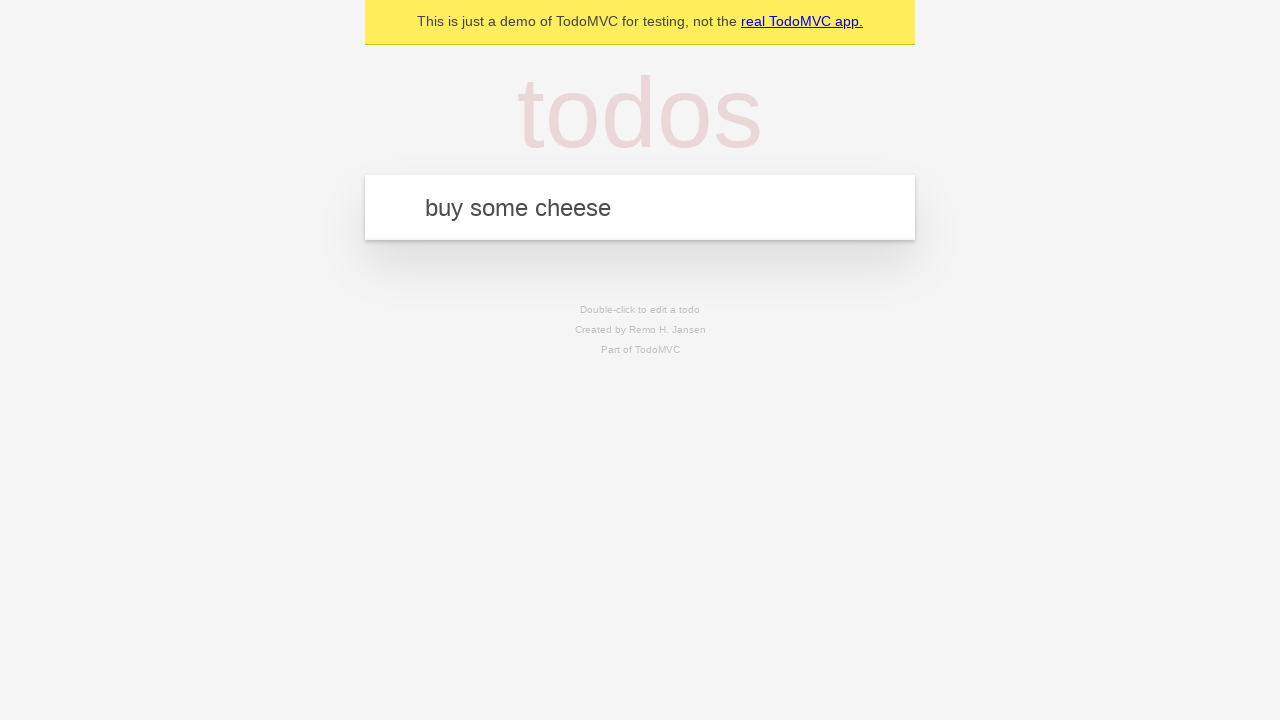

Pressed Enter to add 'buy some cheese' to the todo list on internal:attr=[placeholder="What needs to be done?"i]
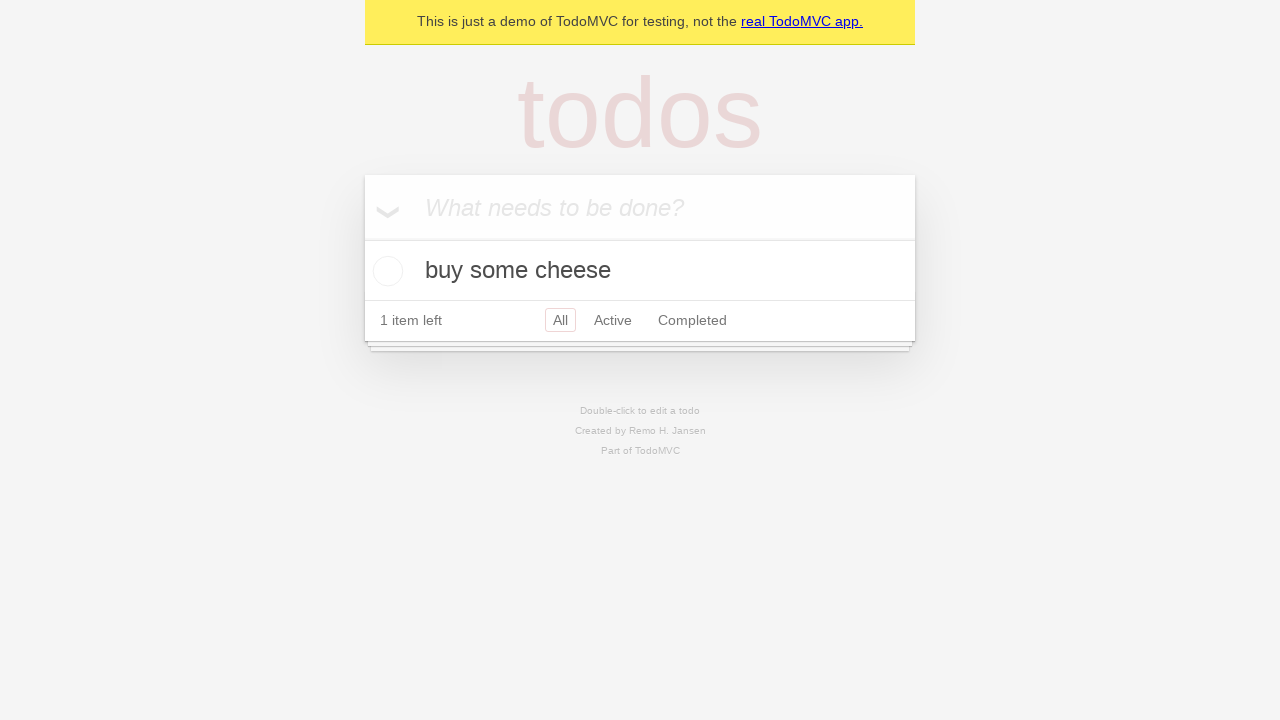

Filled todo input with 'feed the cat' on internal:attr=[placeholder="What needs to be done?"i]
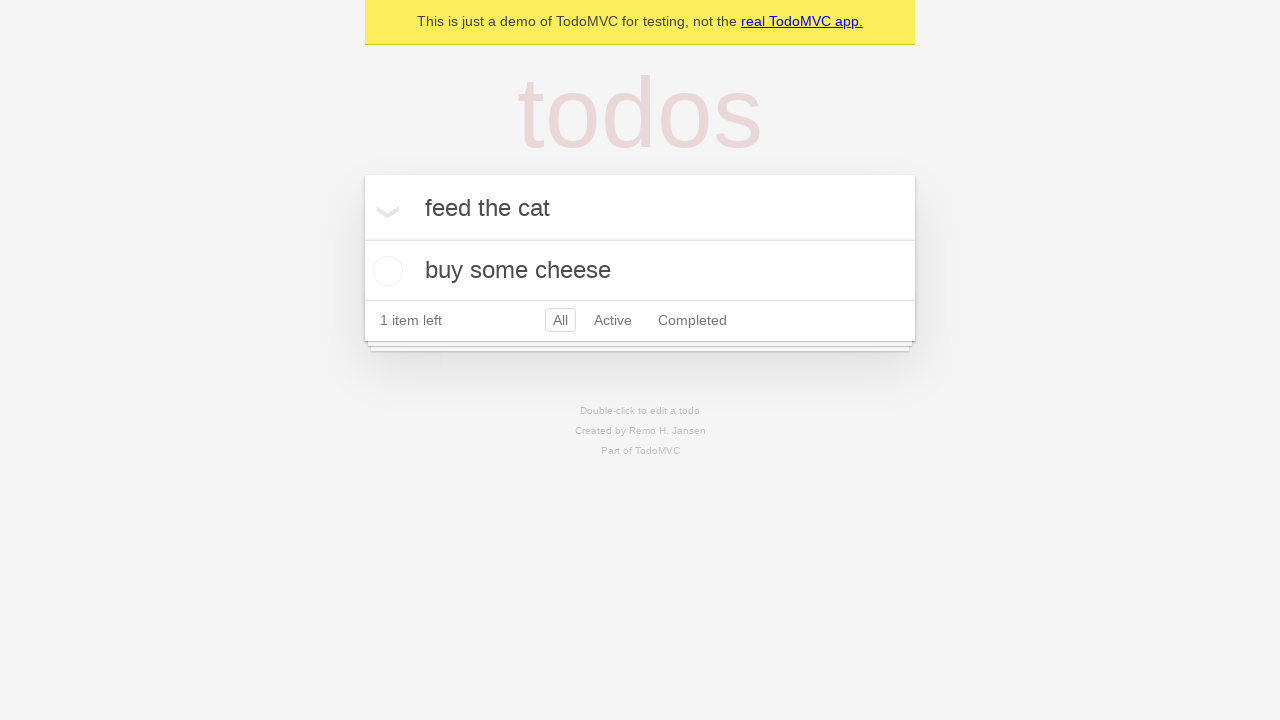

Pressed Enter to add 'feed the cat' to the todo list on internal:attr=[placeholder="What needs to be done?"i]
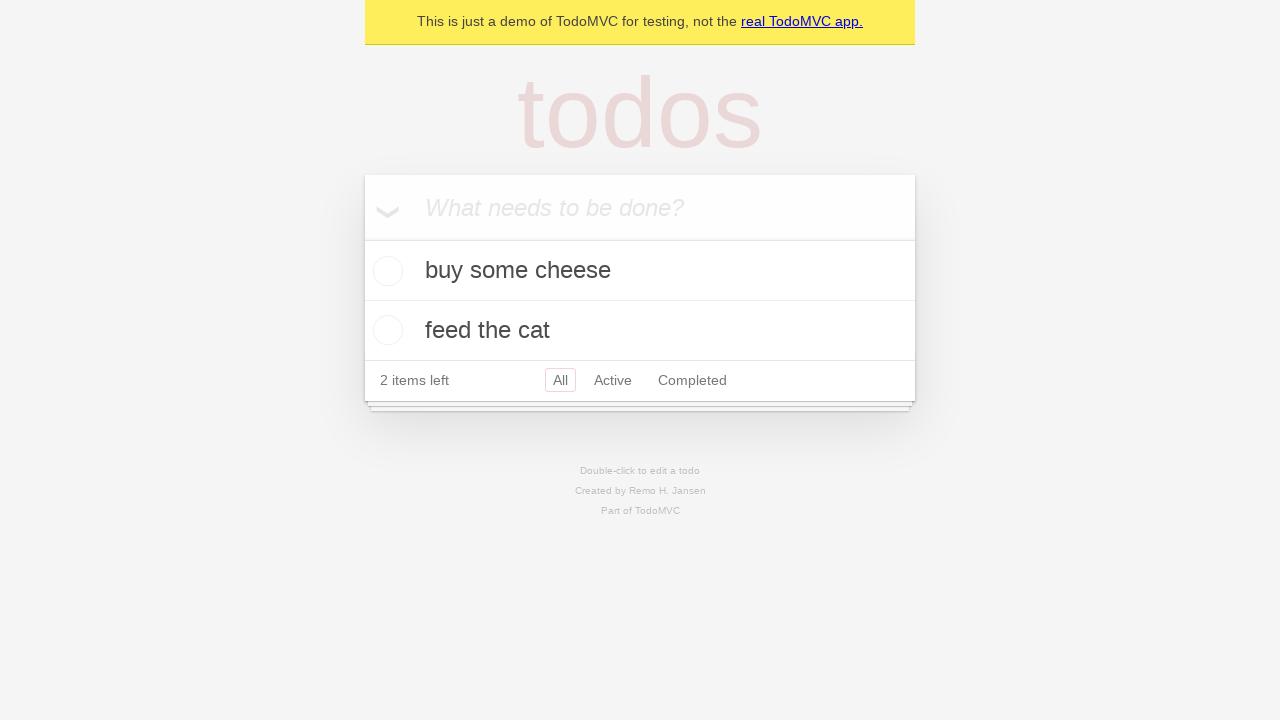

Checked checkbox for first todo item 'buy some cheese' at (385, 271) on internal:testid=[data-testid="todo-item"s] >> nth=0 >> internal:role=checkbox
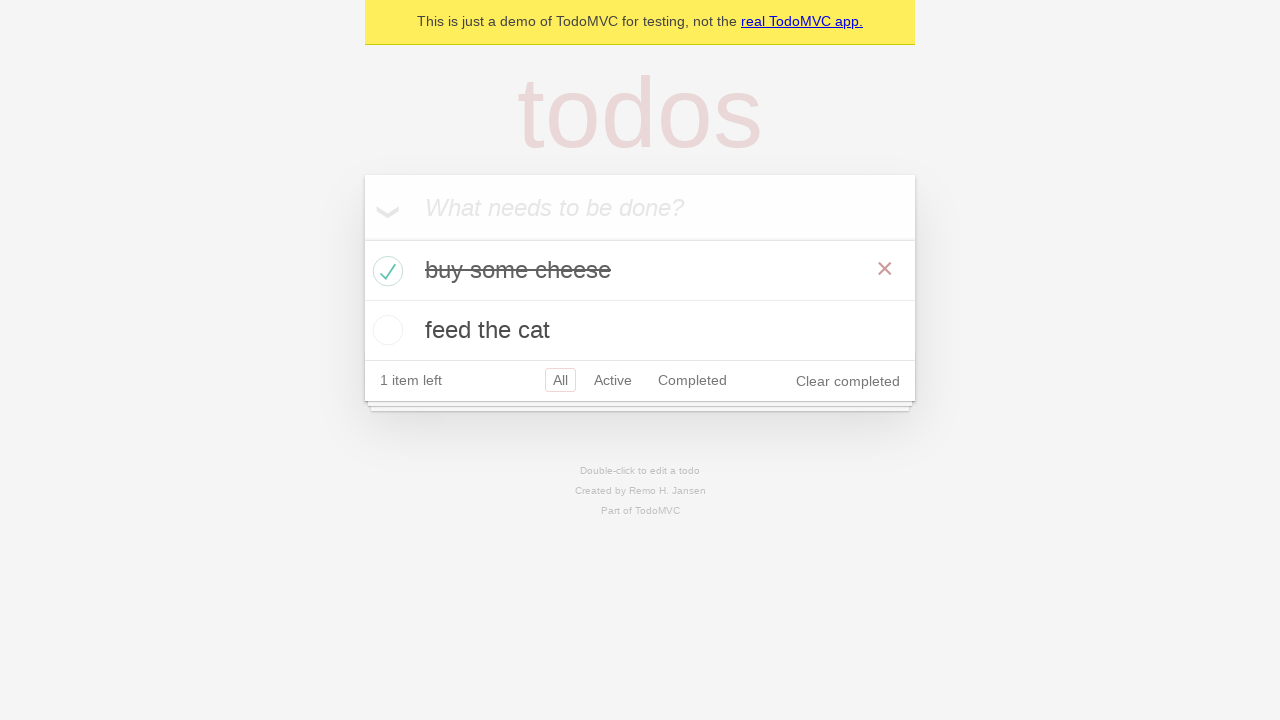

Checked checkbox for second todo item 'feed the cat' at (385, 330) on internal:testid=[data-testid="todo-item"s] >> nth=1 >> internal:role=checkbox
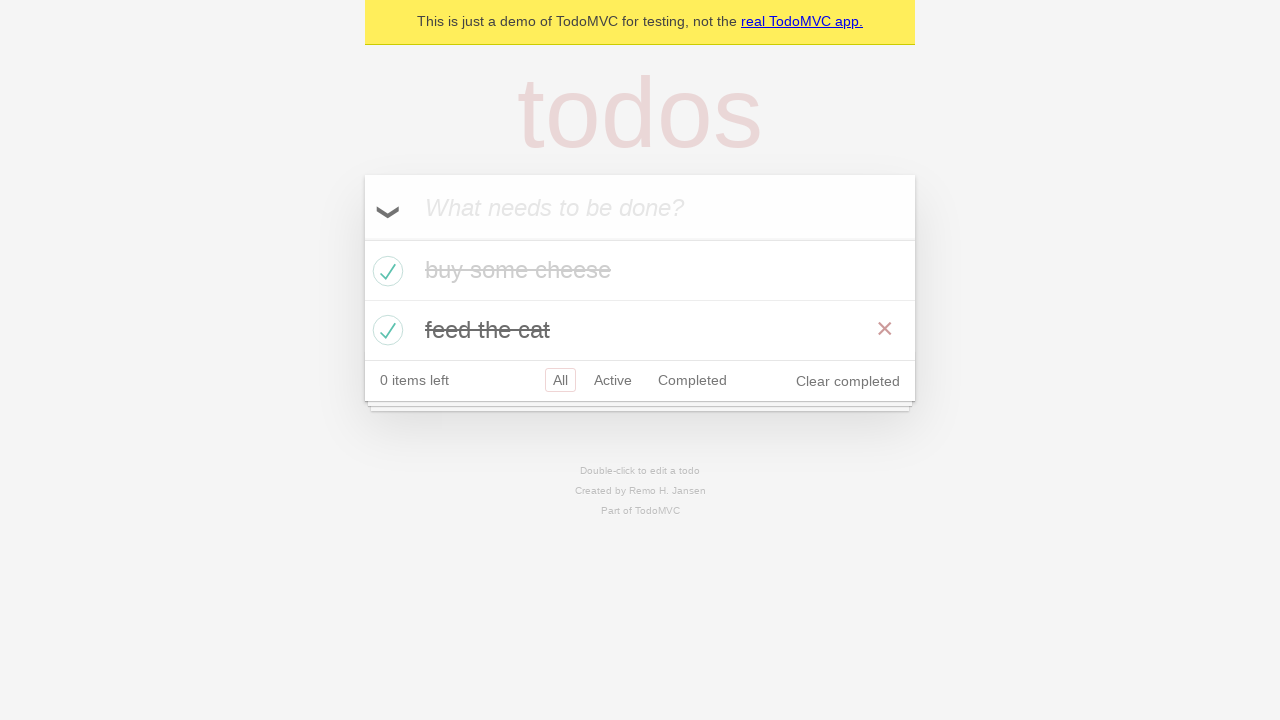

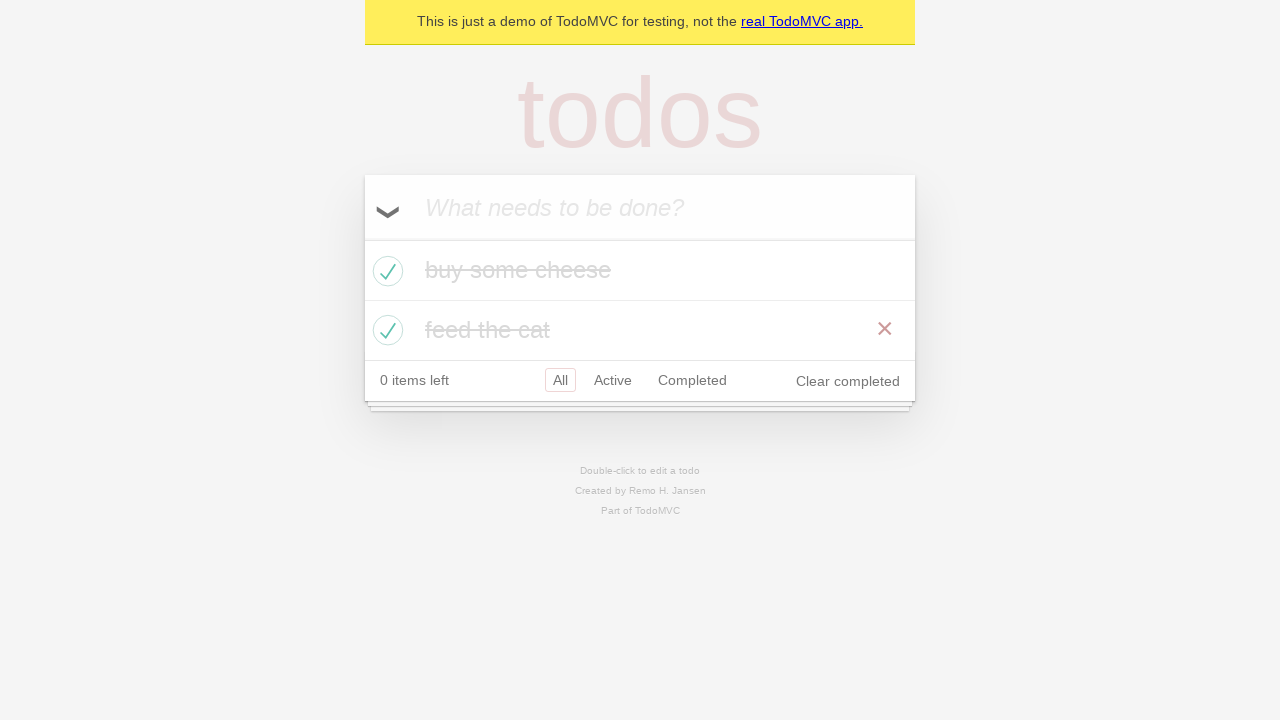